Tests accessibility, overflow, and overlap issues on the homepage at desktop viewport (1440x900)

Starting URL: https://businessinfinity.asisaga.com/

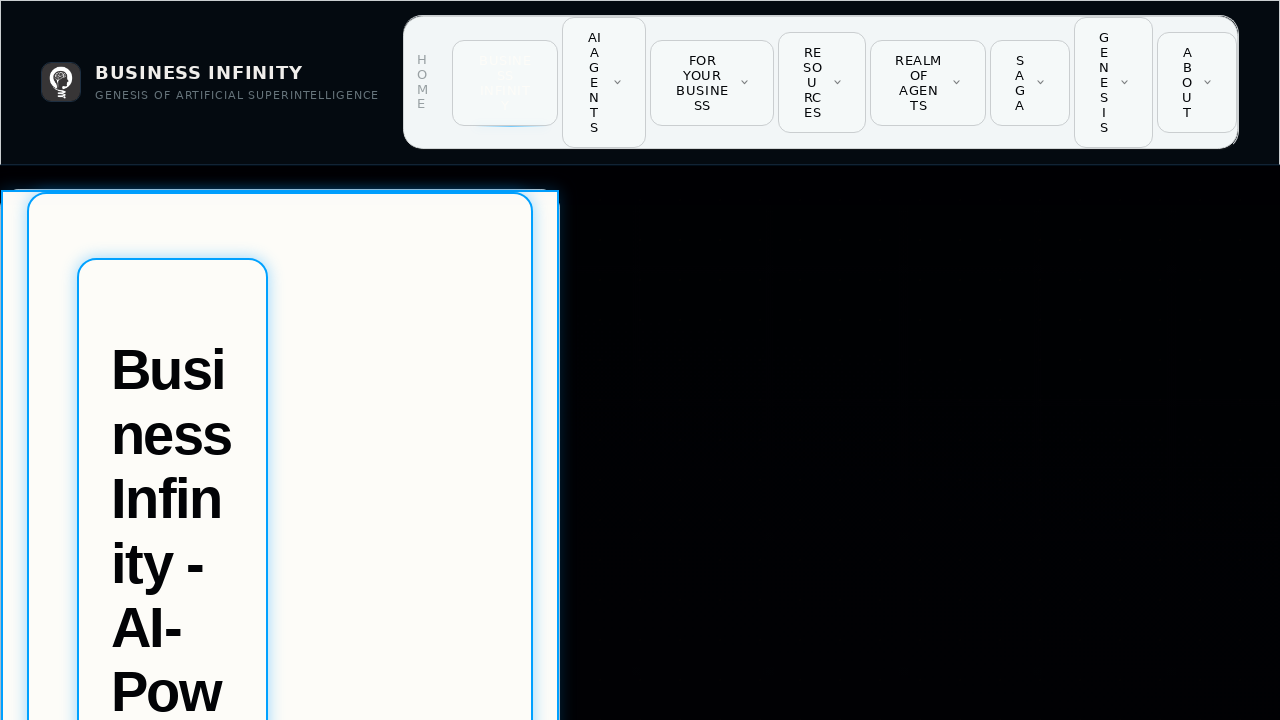

Set viewport to desktop size (1440x900)
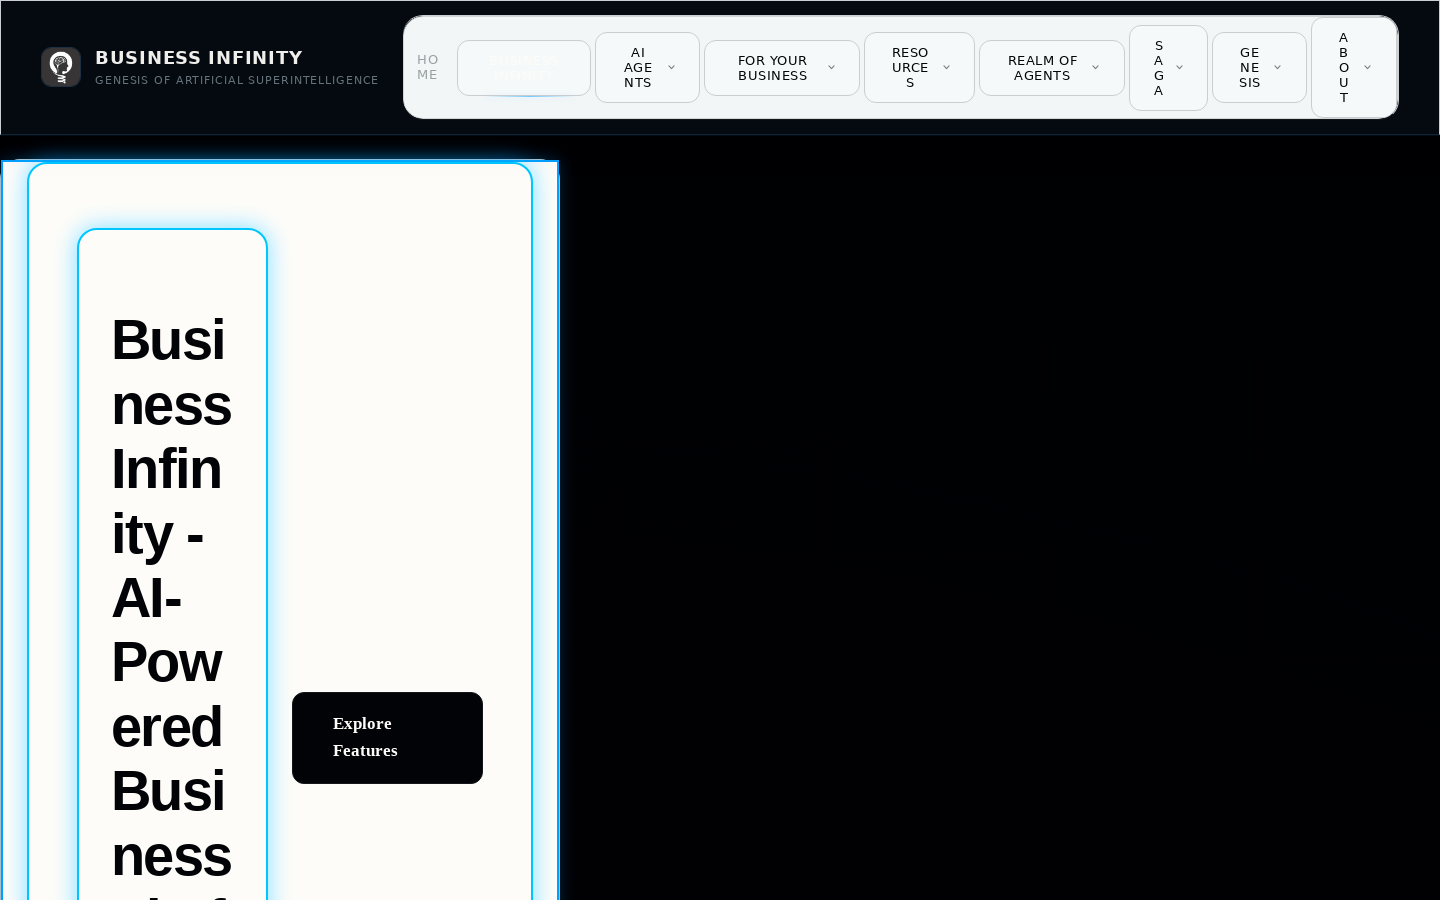

Waited for page content to load (domcontentloaded)
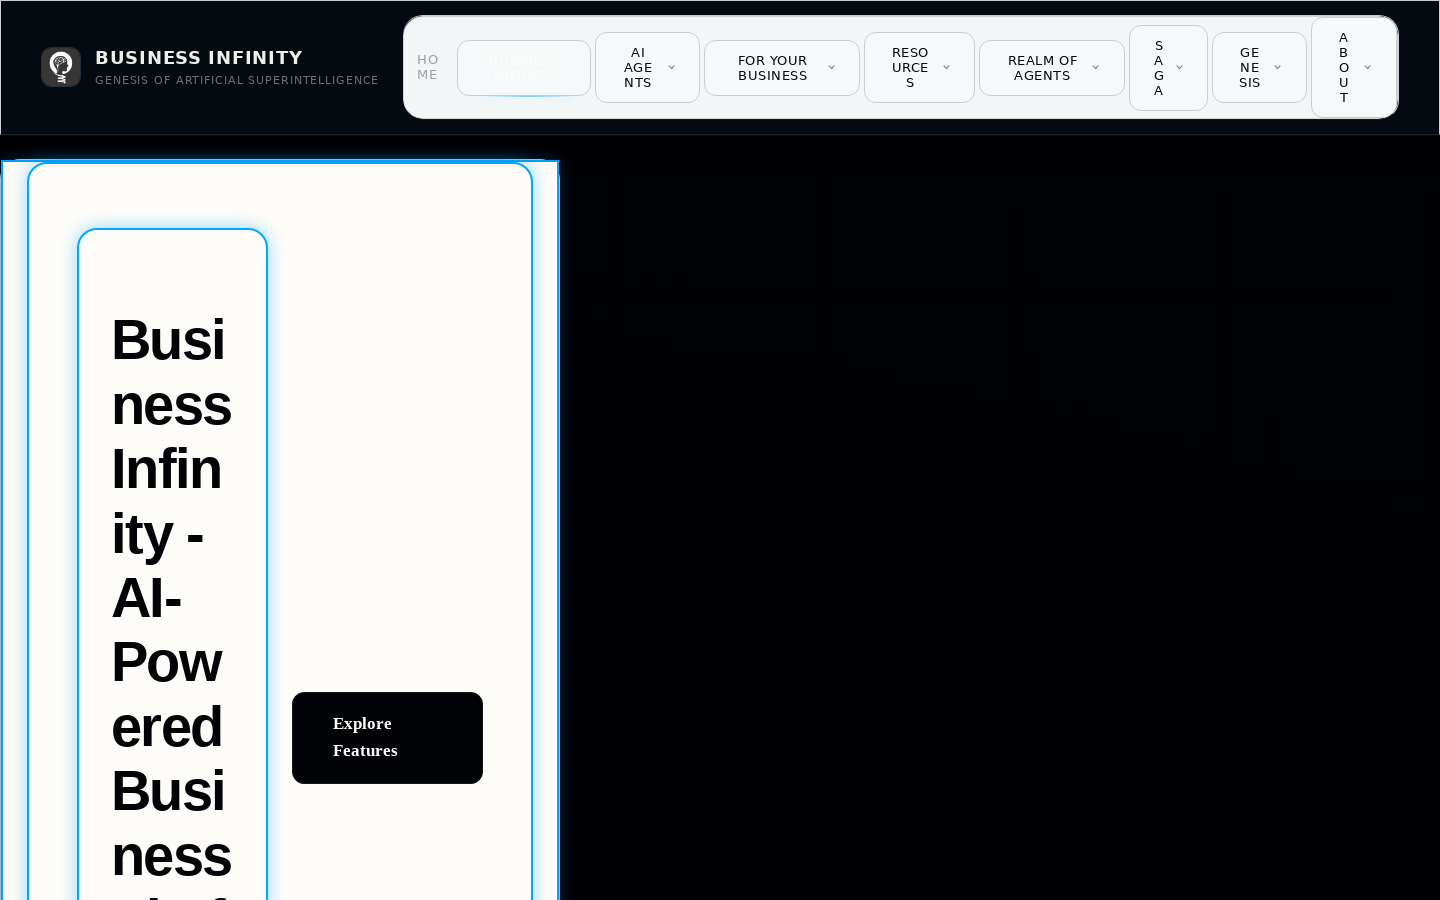

Verified main content is visible (body element present)
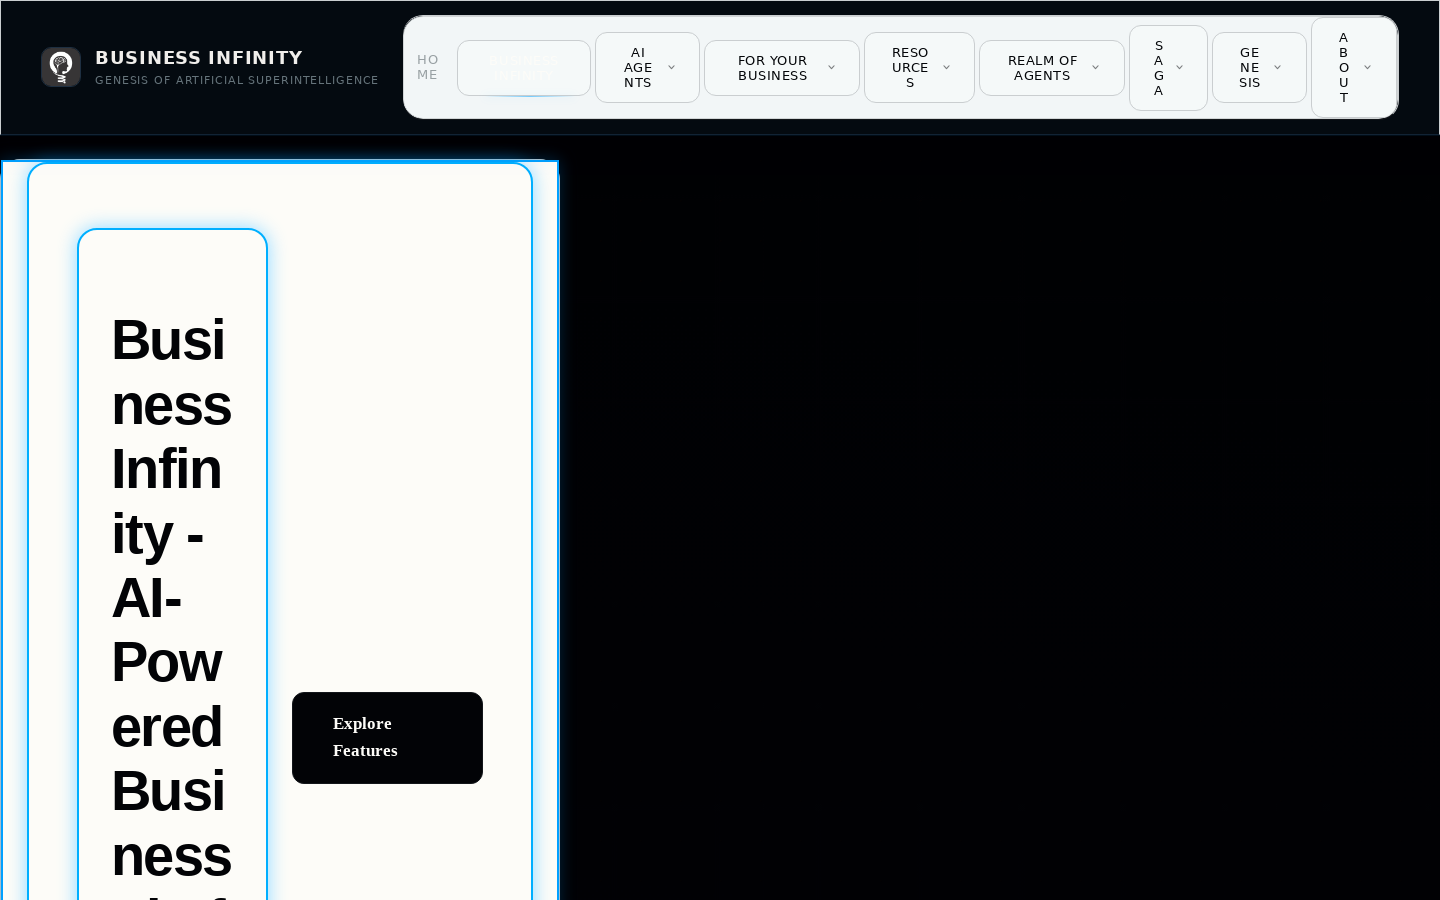

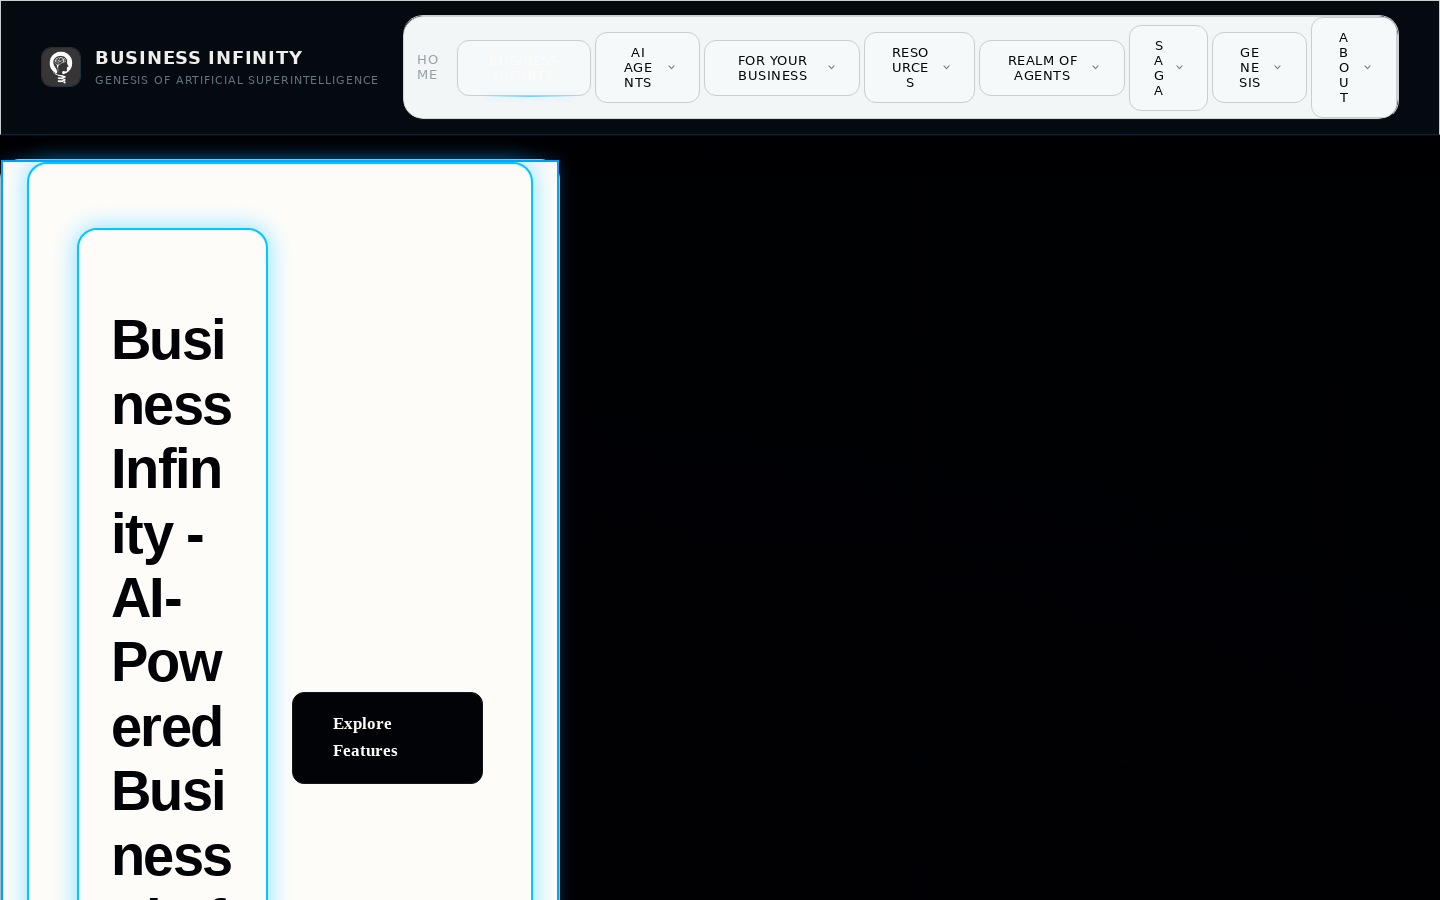